Tests selecting departure and arrival cities from dropdown menus, choosing Bengaluru as departure and Coimbatore as arrival

Starting URL: https://rahulshettyacademy.com/dropdownsPractise/

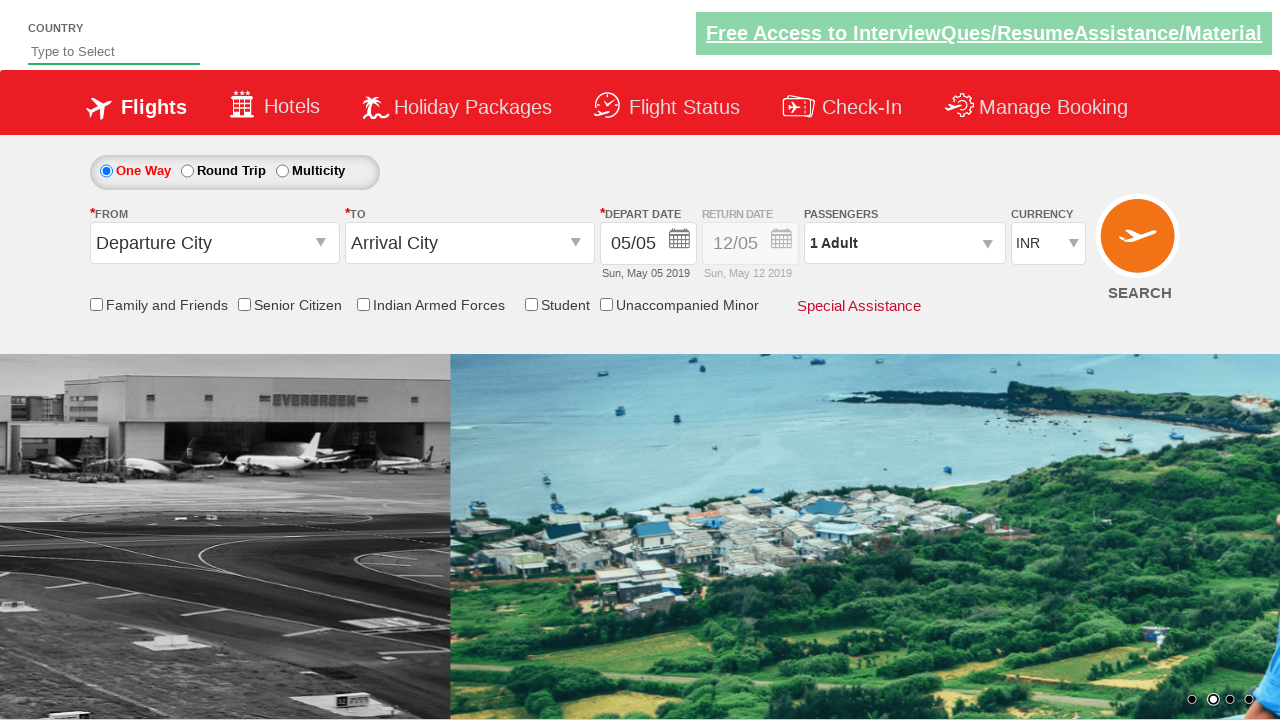

Clicked on departure city dropdown field at (214, 243) on #ctl00_mainContent_ddl_originStation1_CTXT
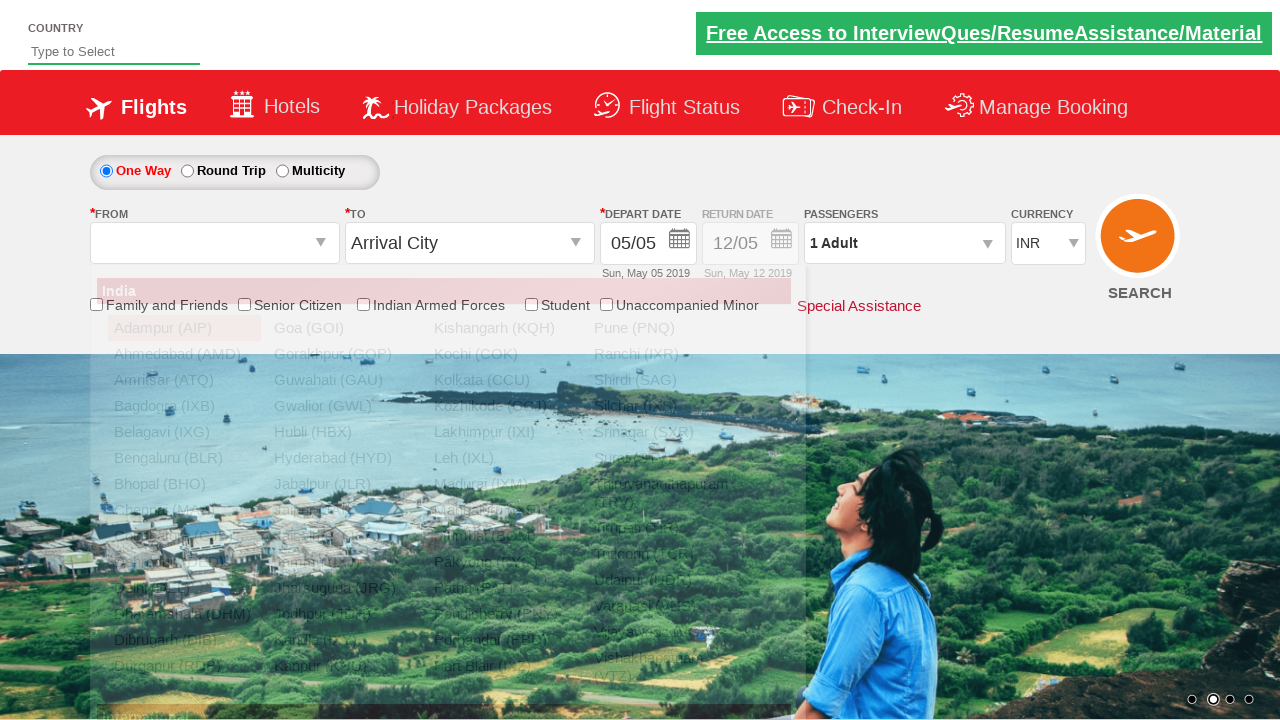

Located all departure city options
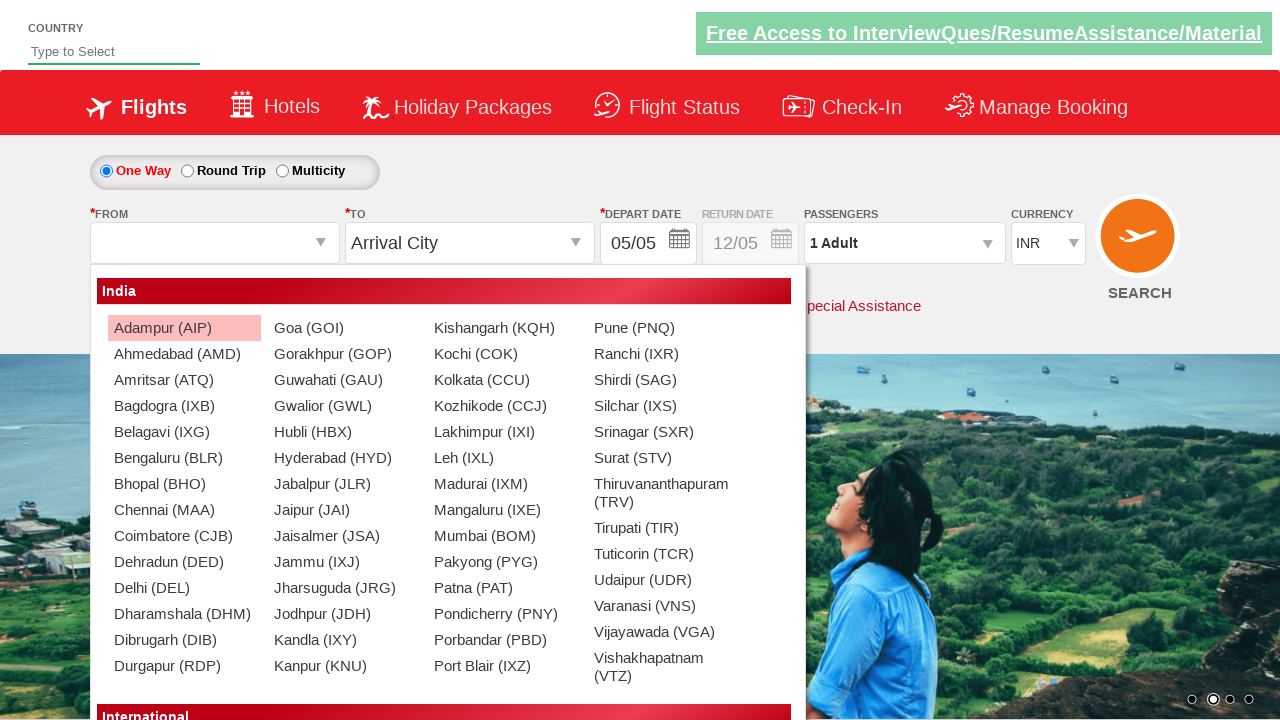

Selected Bengaluru (BLR) as departure city at (184, 458) on div#glsctl00_mainContent_ddl_originStation1_CTNR li a >> nth=5
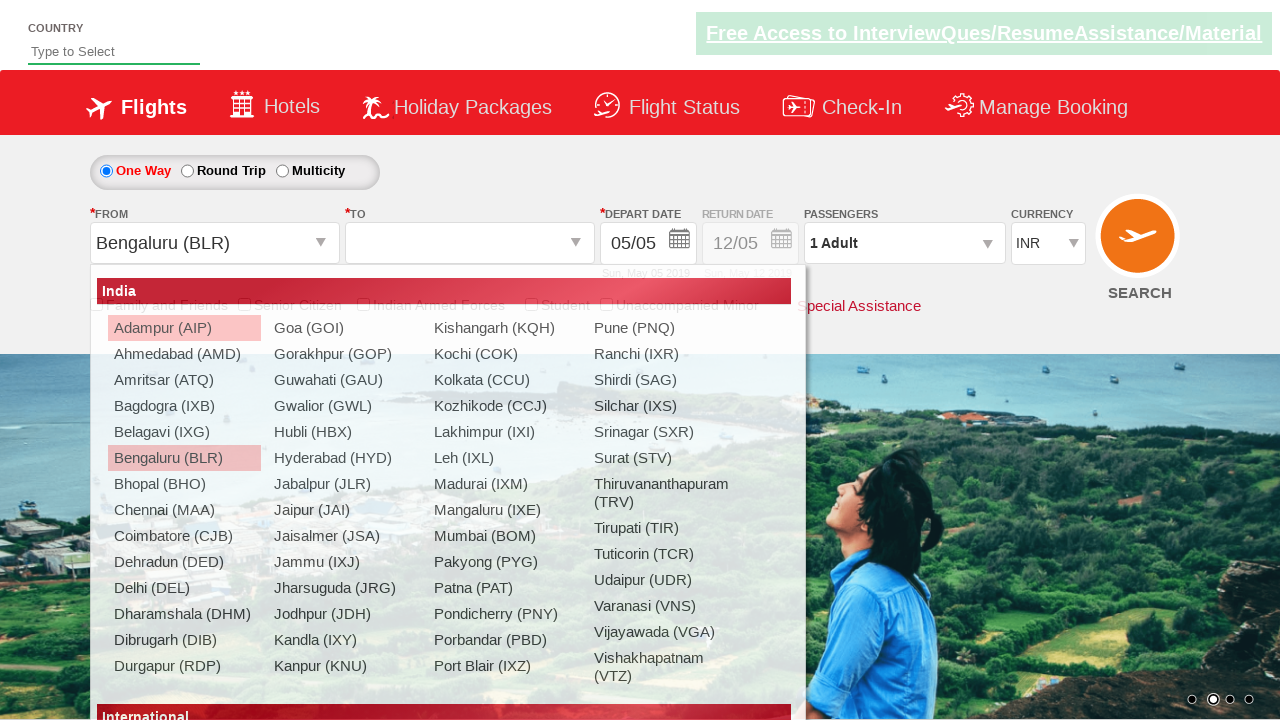

Waited 1 second for arrival city dropdown to load
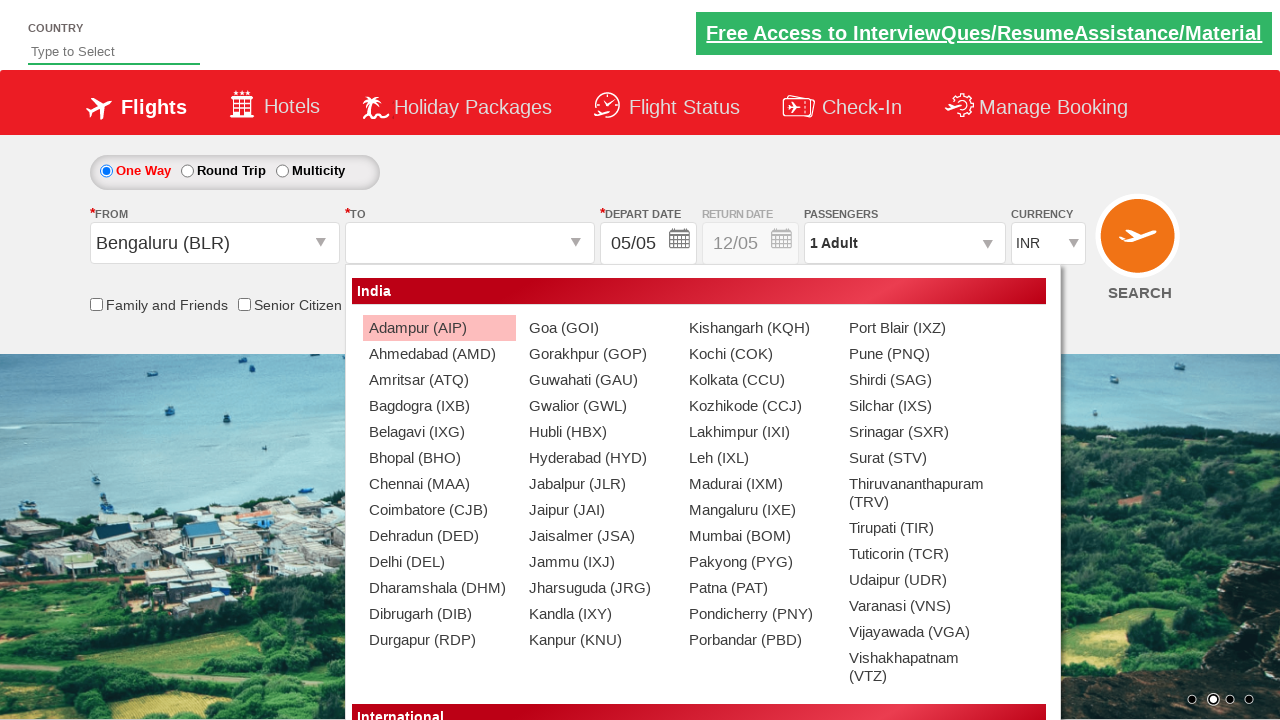

Located all arrival city options
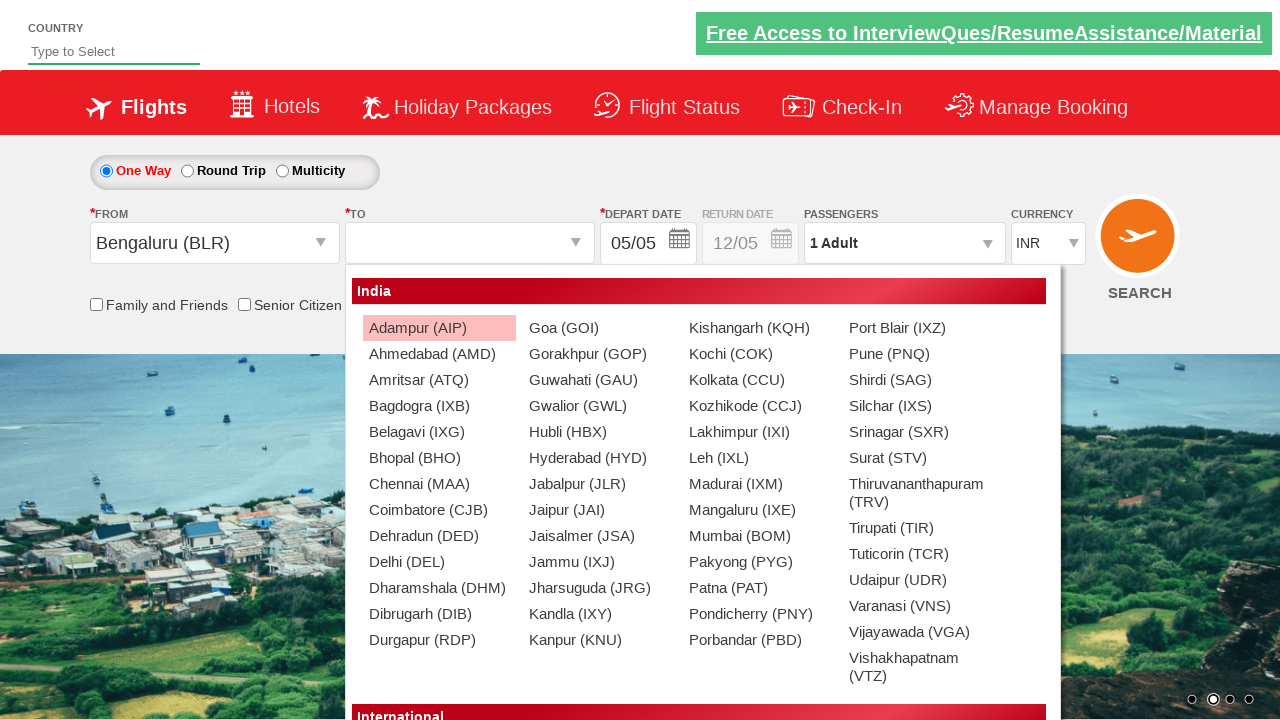

Selected Coimbatore (CJB) as arrival city at (439, 510) on div#glsctl00_mainContent_ddl_destinationStation1_CTNR li a >> nth=7
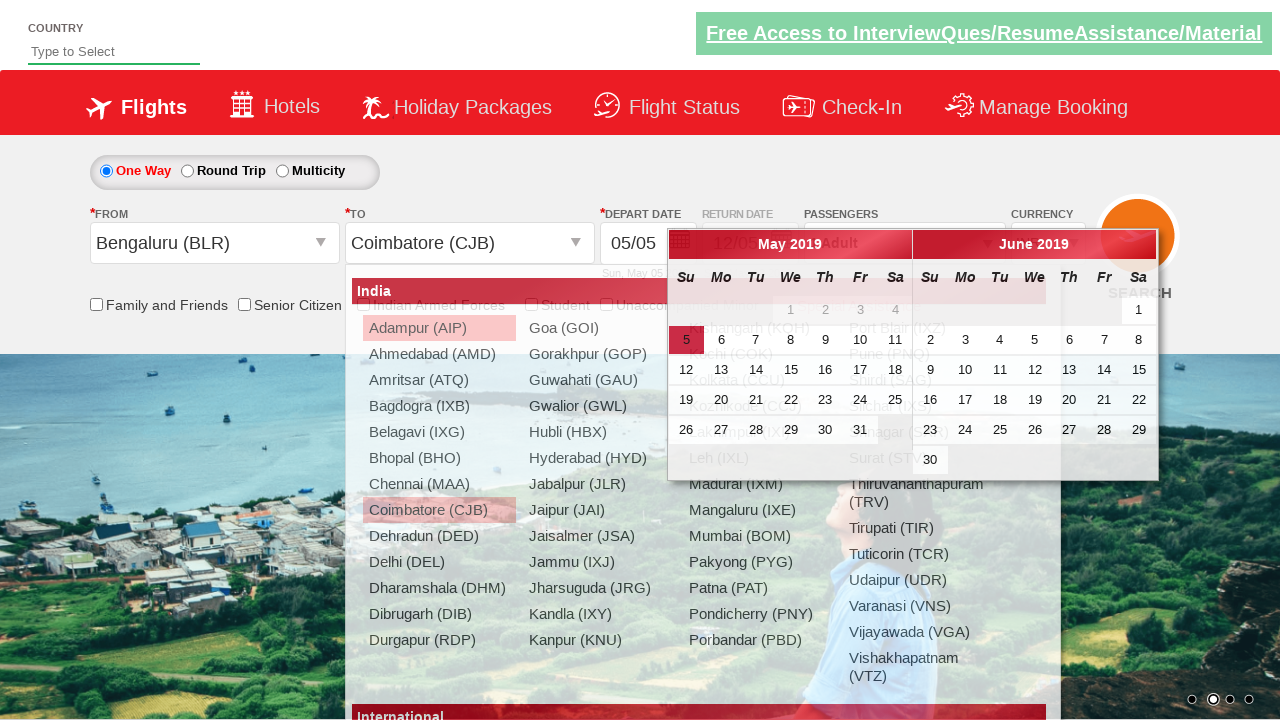

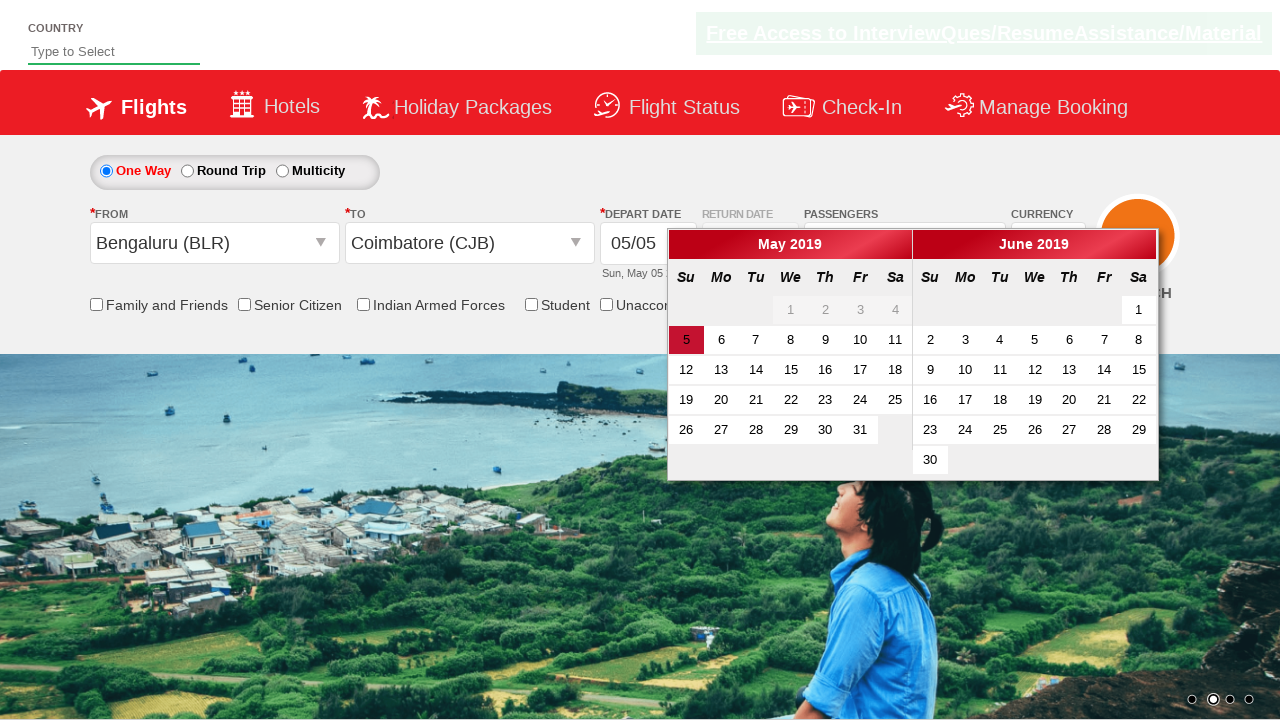